Navigates to the Time and Date world clock page and verifies that the world clock table is displayed with content.

Starting URL: https://www.timeanddate.com/worldclock/

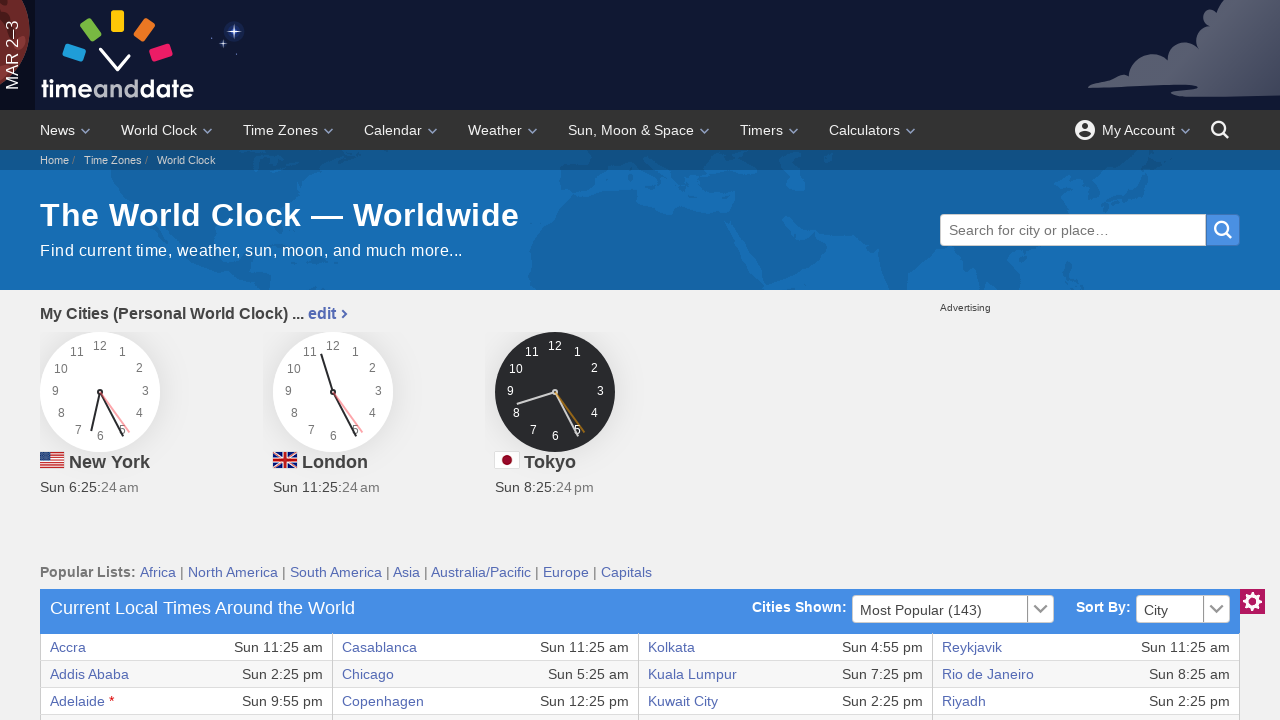

Navigated to Time and Date world clock page
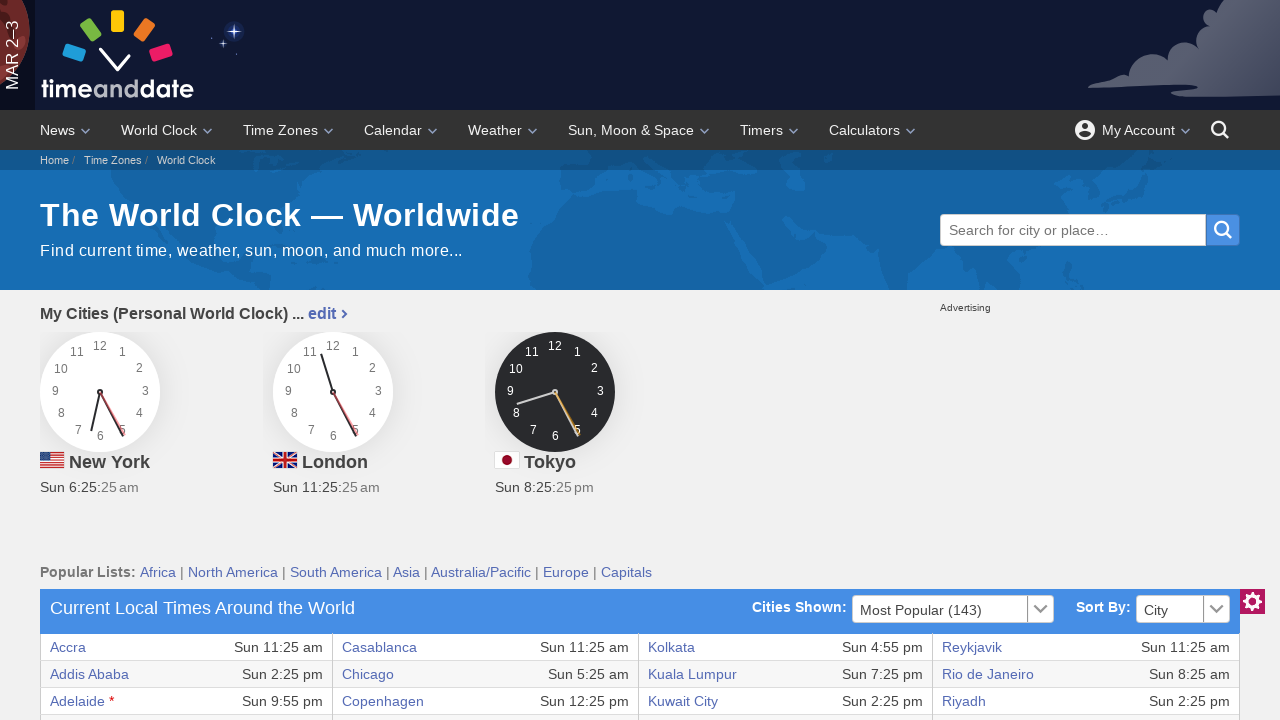

World clock table rows and columns loaded
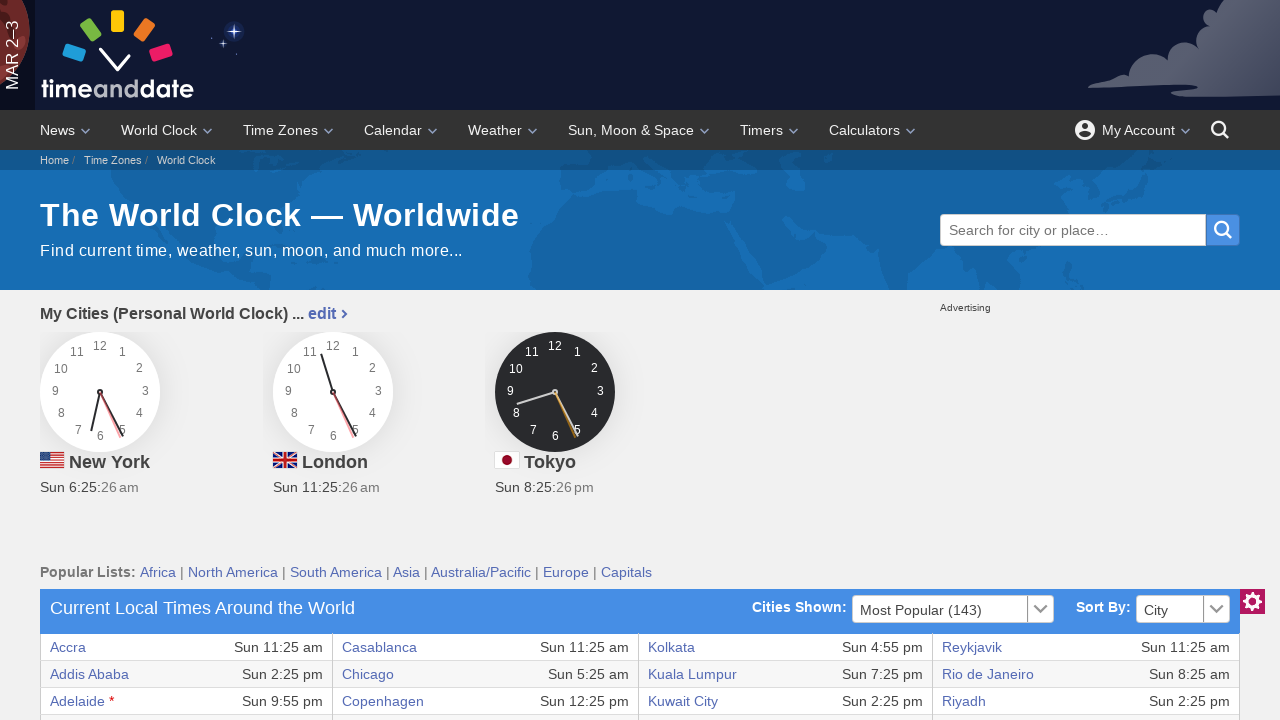

Verified first row and first column of world clock table exist
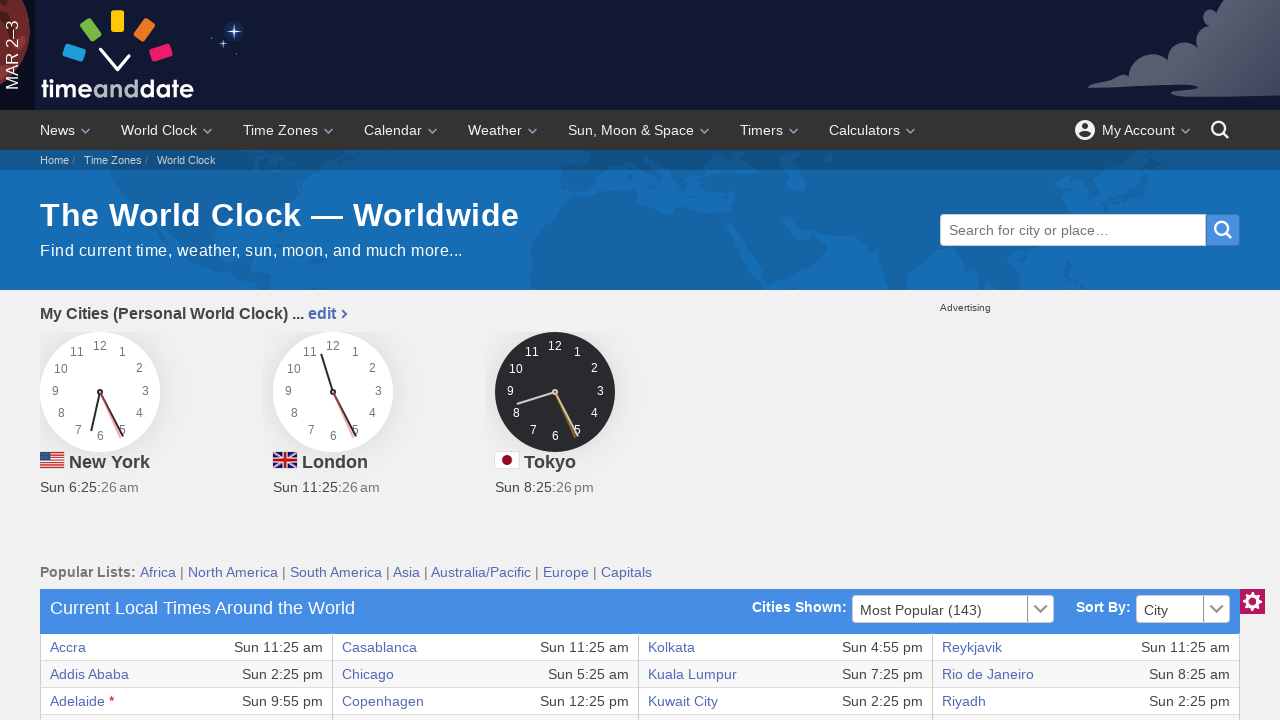

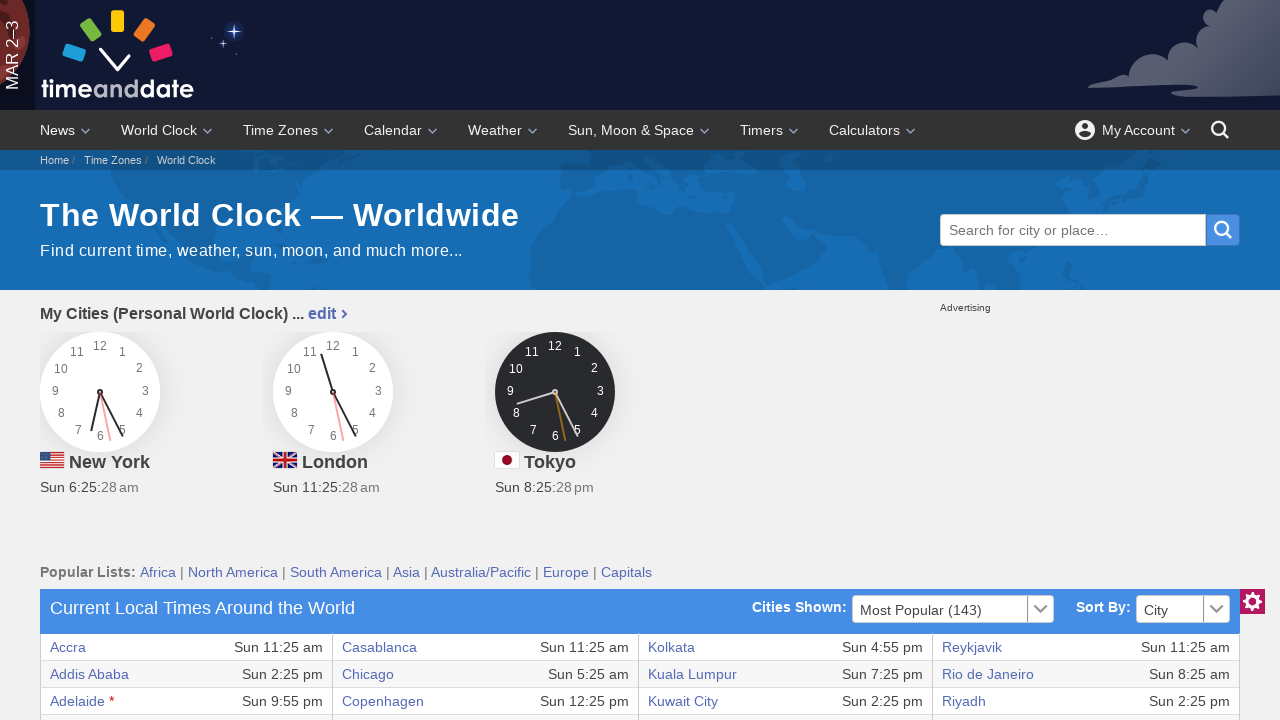